Solves a math problem by extracting a value from the page, calculating the result using a mathematical formula, and submitting the answer along with selecting checkboxes

Starting URL: http://suninjuly.github.io/math.html

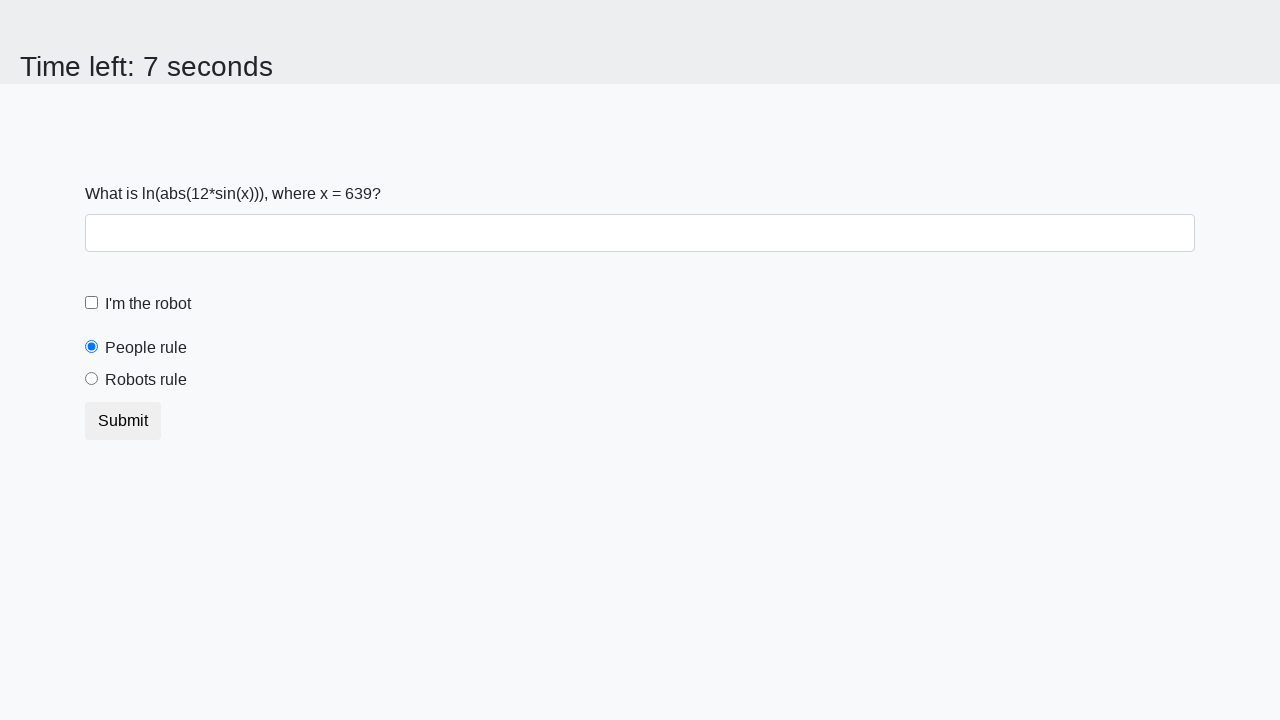

Located the input value element
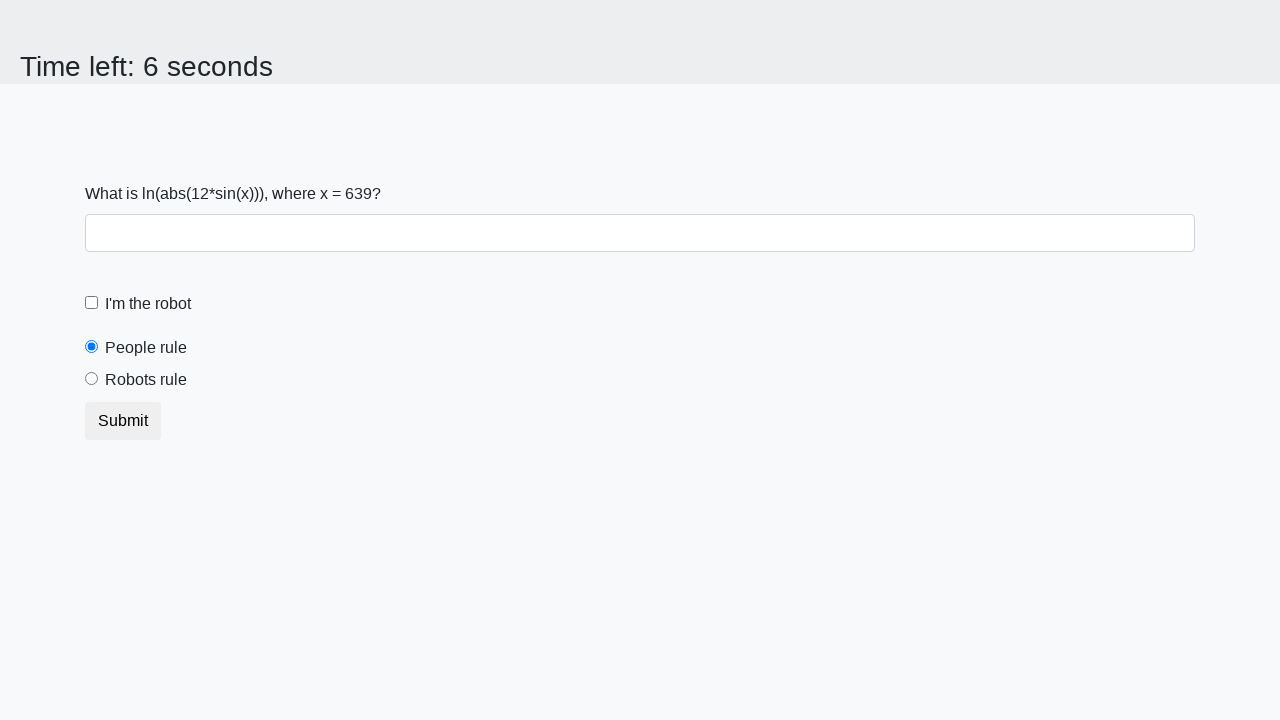

Extracted x value from the page
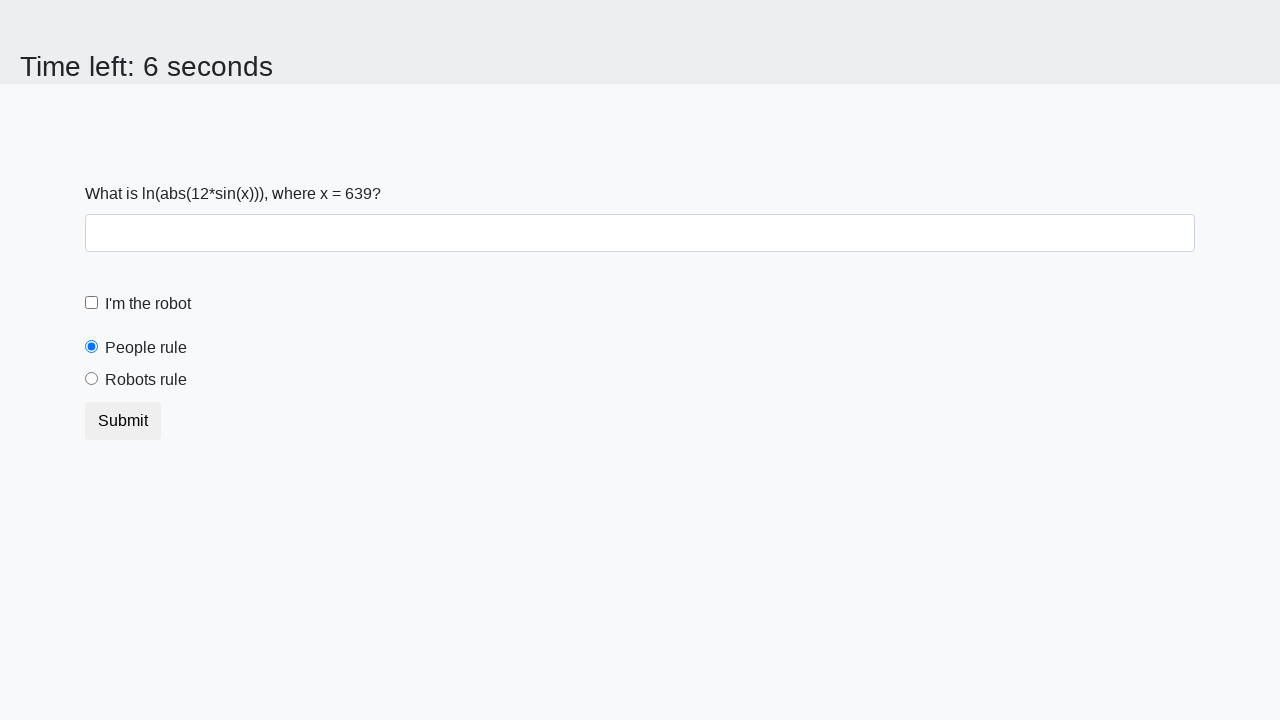

Calculated the answer using the mathematical formula
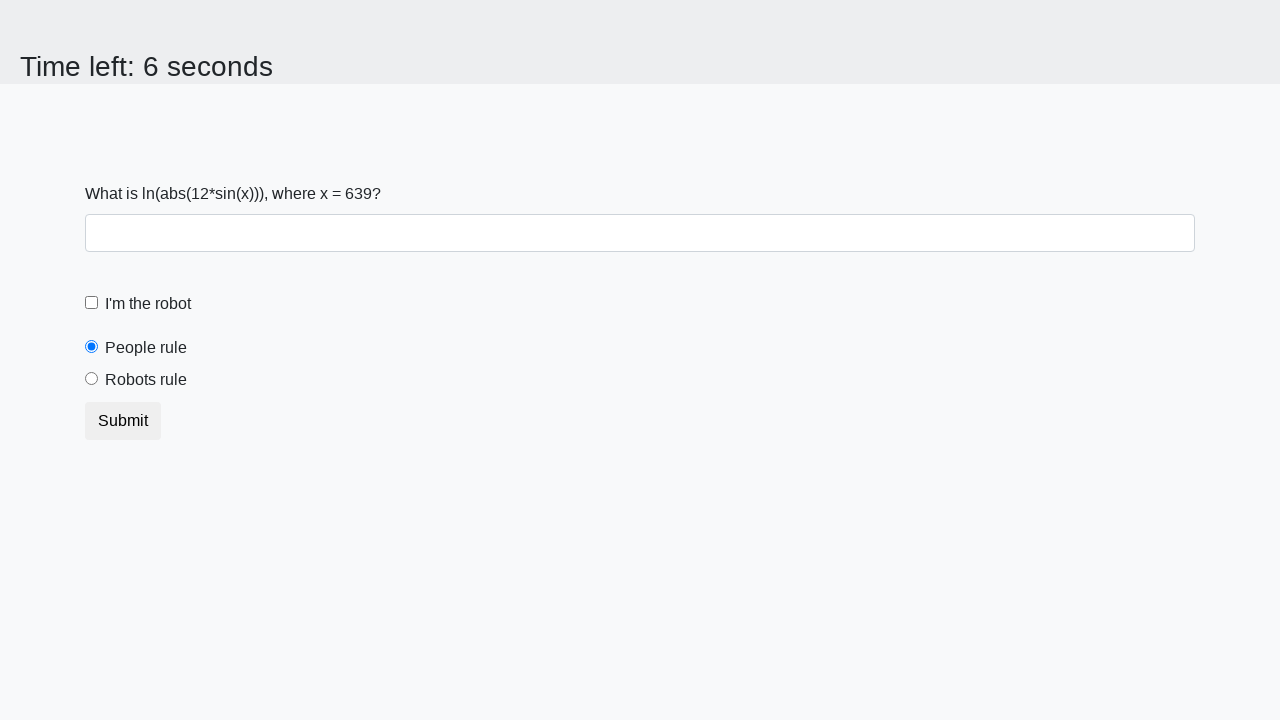

Filled the answer field with the calculated result on #answer
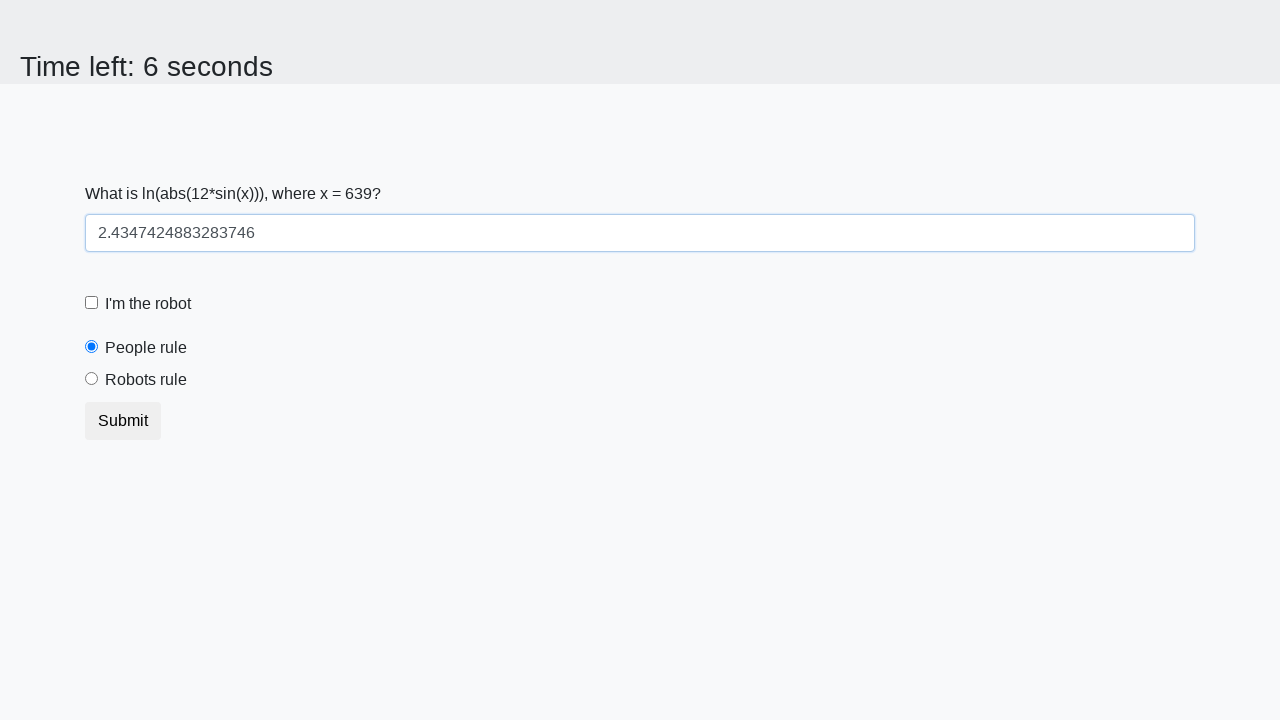

Clicked the robot checkbox at (92, 303) on #robotCheckbox
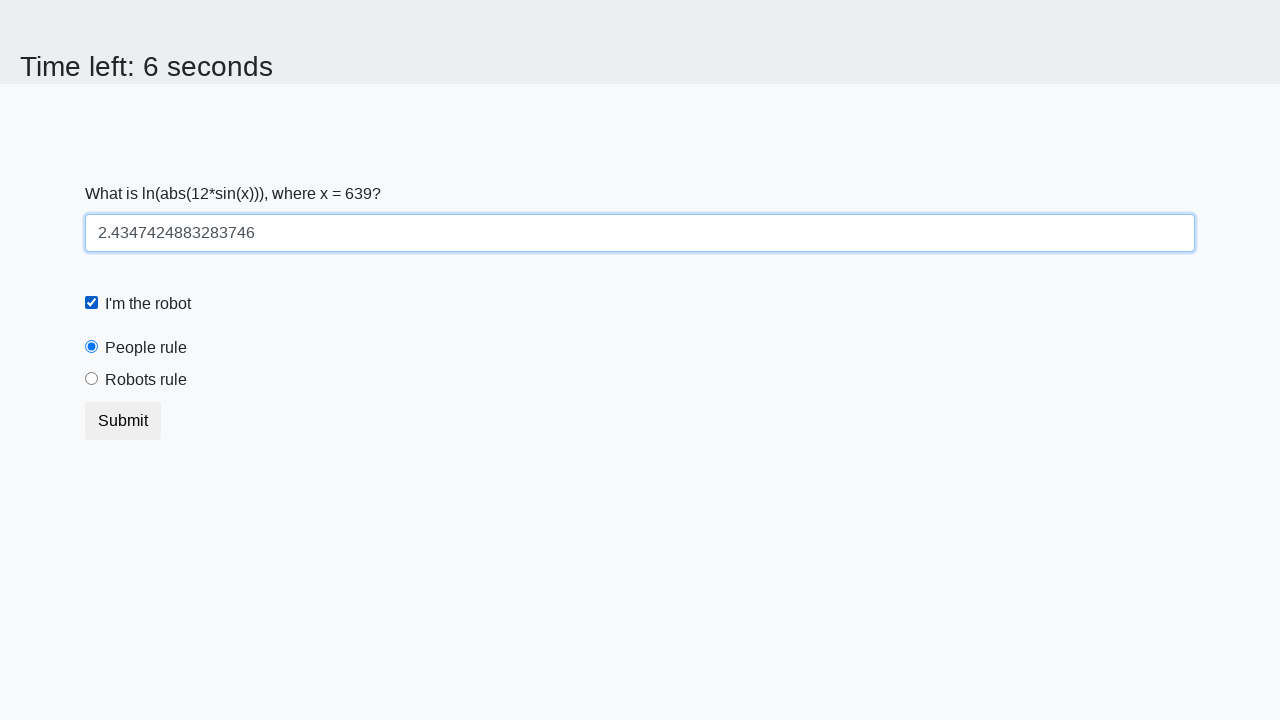

Clicked the robots rule radio button at (92, 379) on #robotsRule
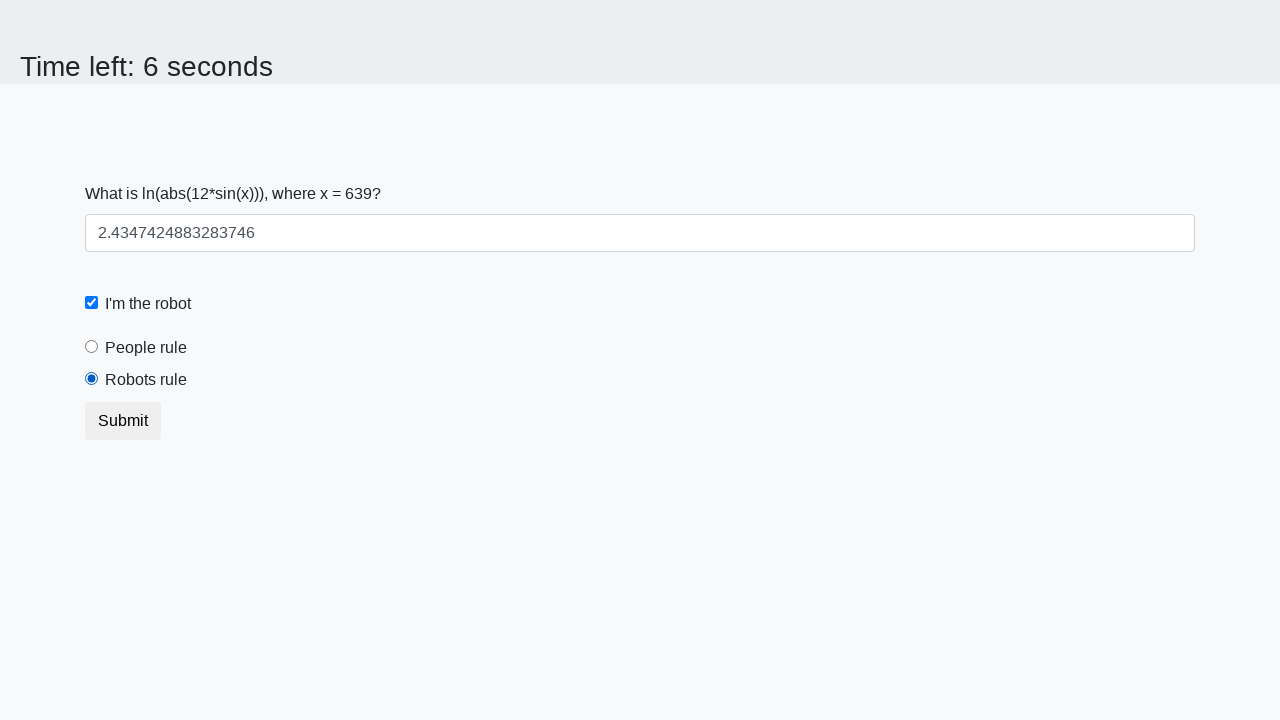

Clicked the submit button at (123, 421) on button.btn
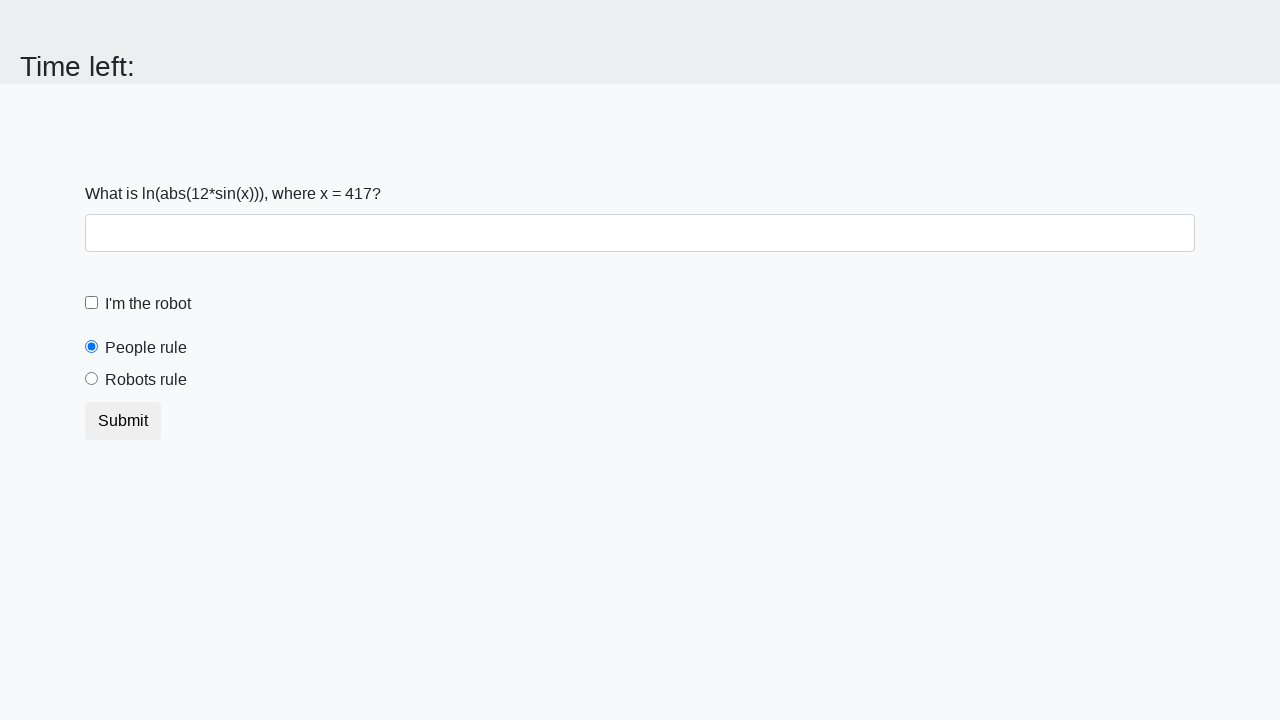

Set up dialog handler to accept alerts
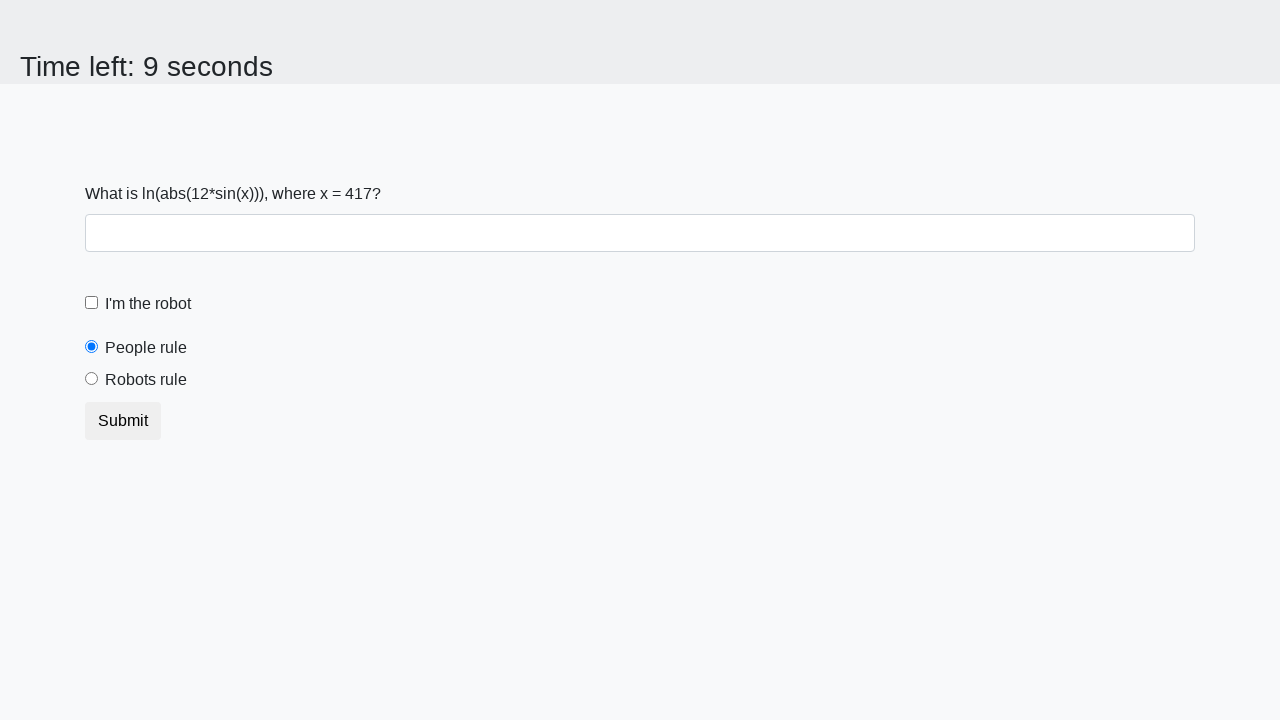

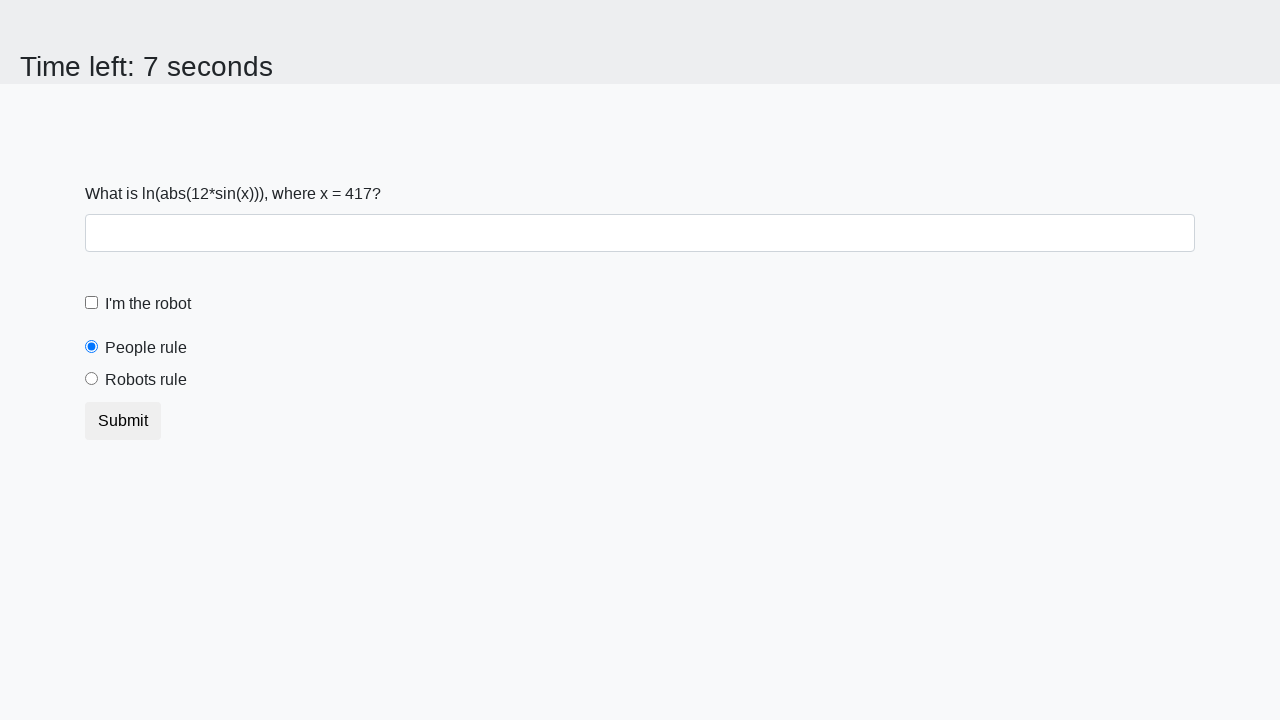